Verifies that the company branding logo is displayed on the OrangeHRM login page.

Starting URL: https://opensource-demo.orangehrmlive.com/web/index.php/auth/login

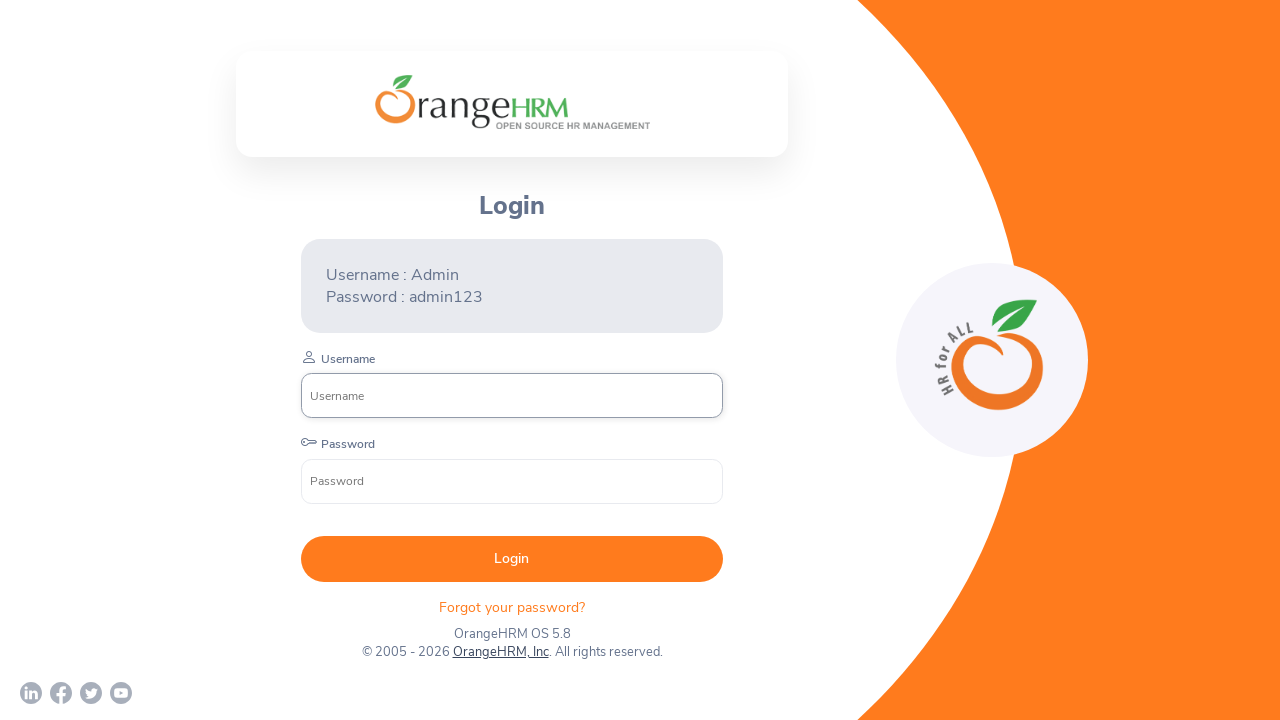

Located company branding logo element
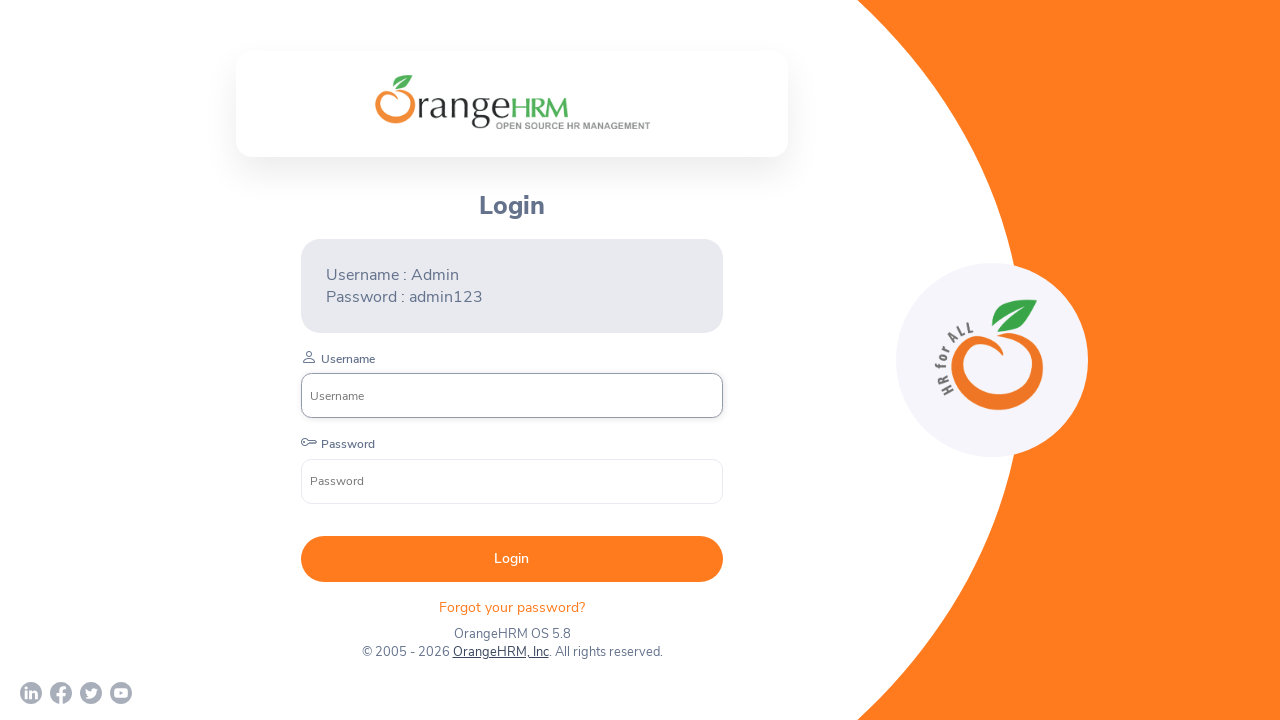

Waited for company branding logo to become visible
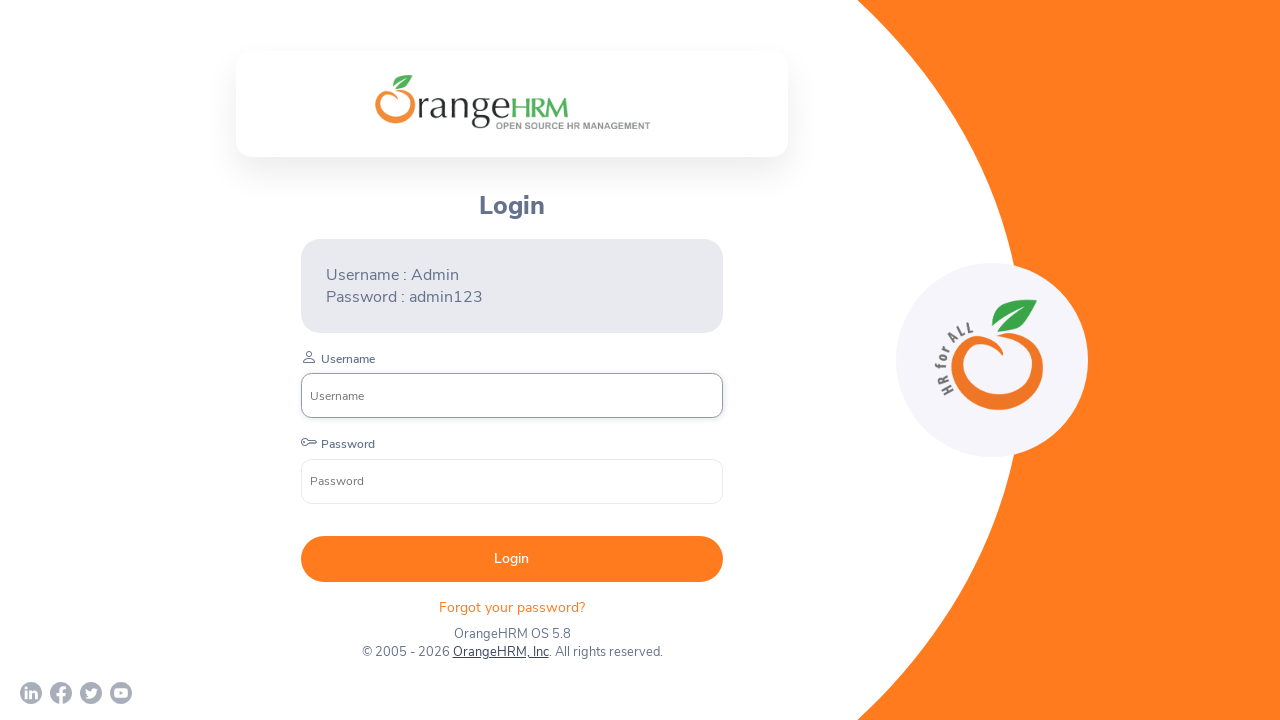

Verified that company branding logo is visible on OrangeHRM login page
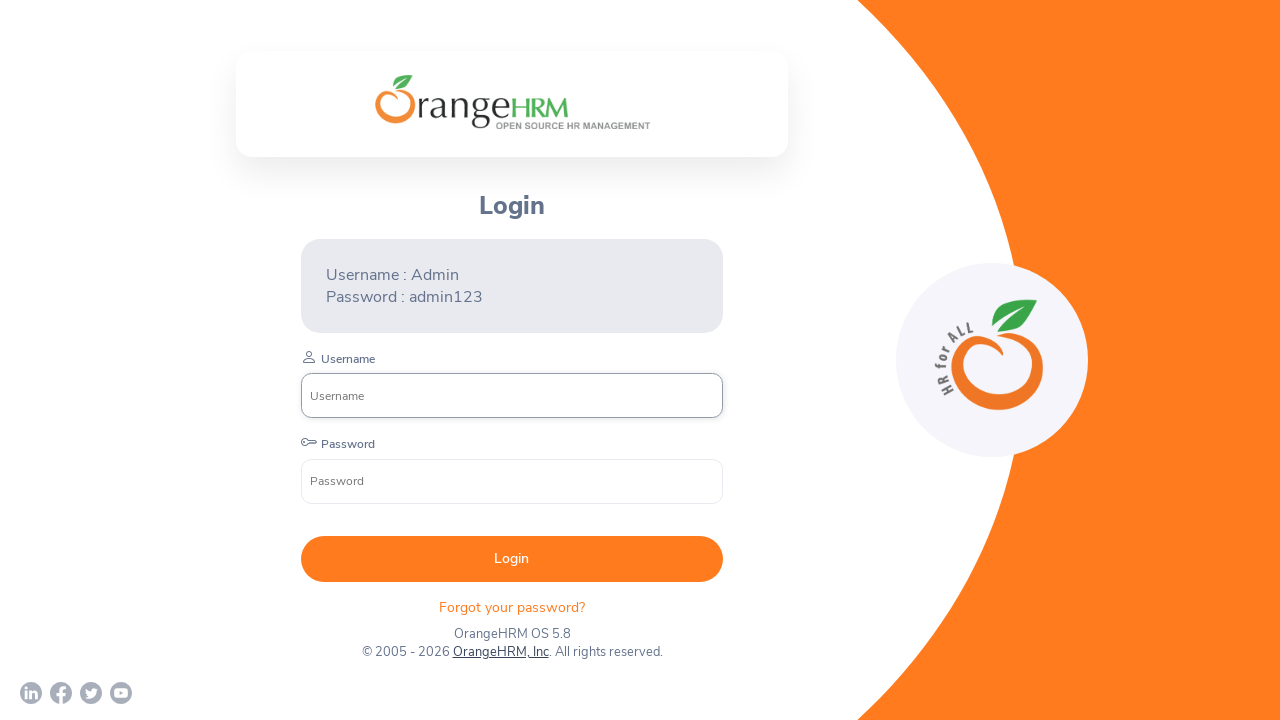

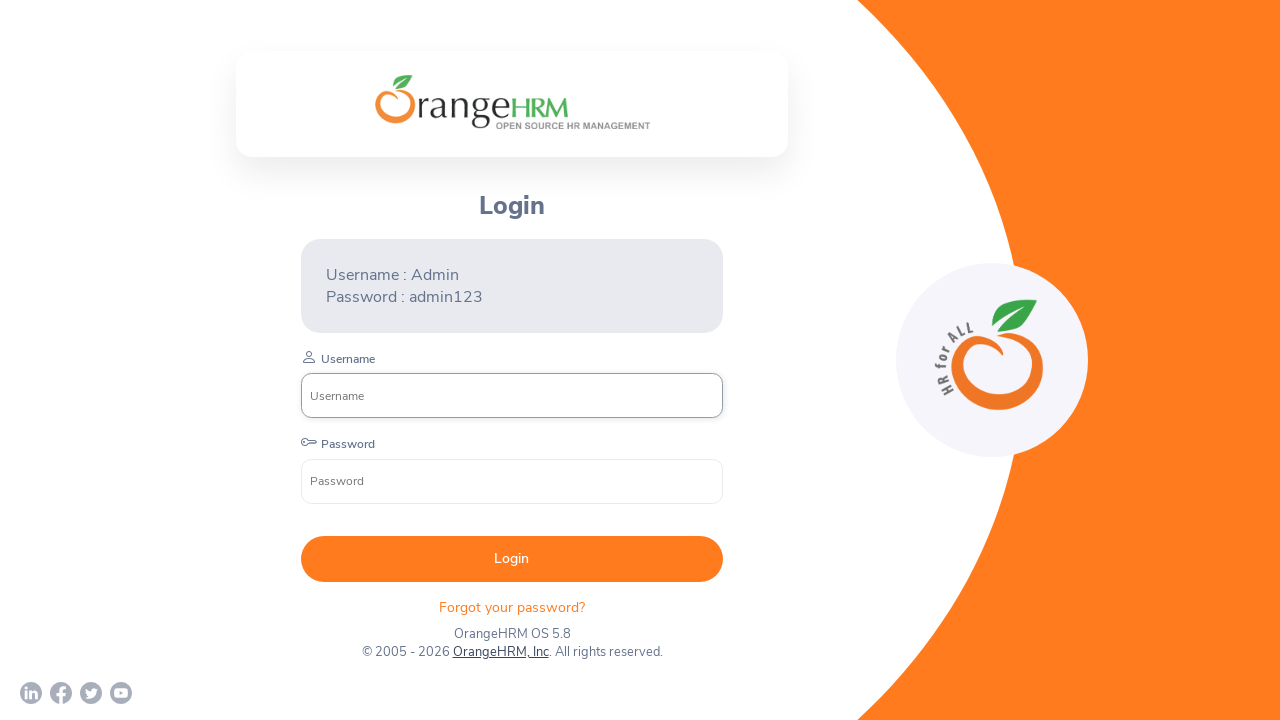